Tests drag and drop functionality by dragging an element from the draggable source to the second drop zone

Starting URL: https://v1.training-support.net/selenium/drag-drop

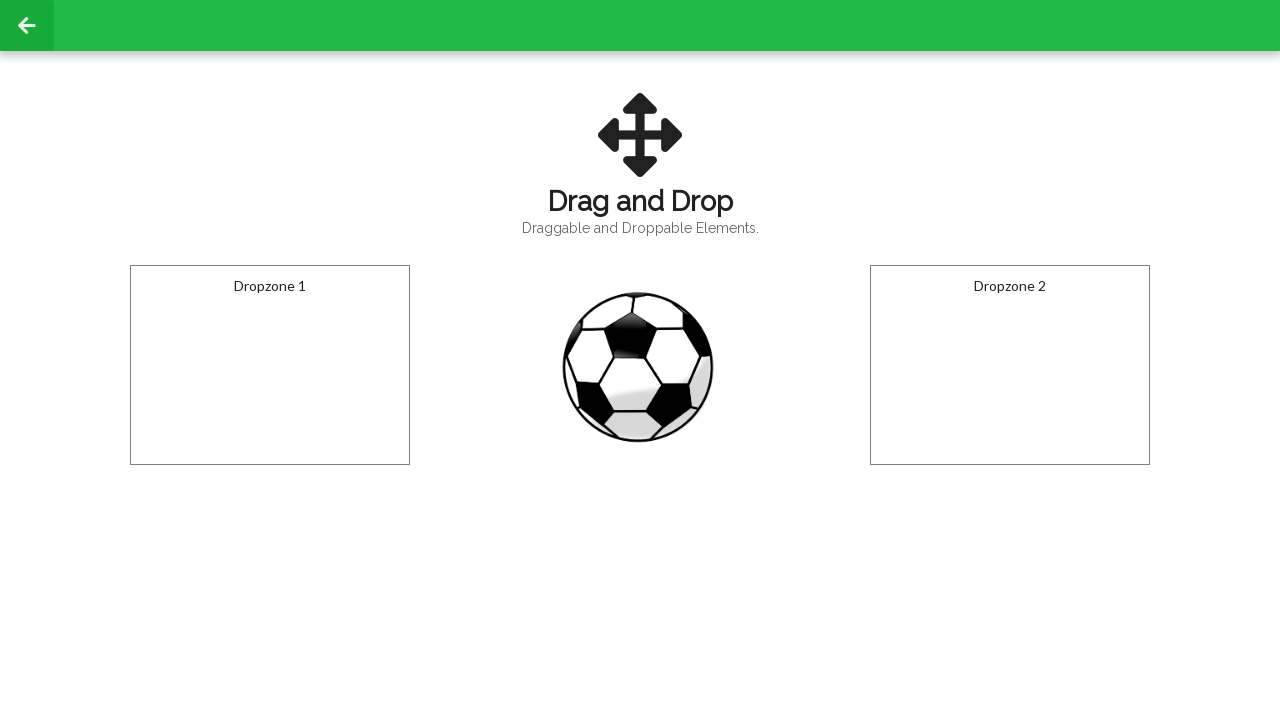

Navigated to drag and drop training page
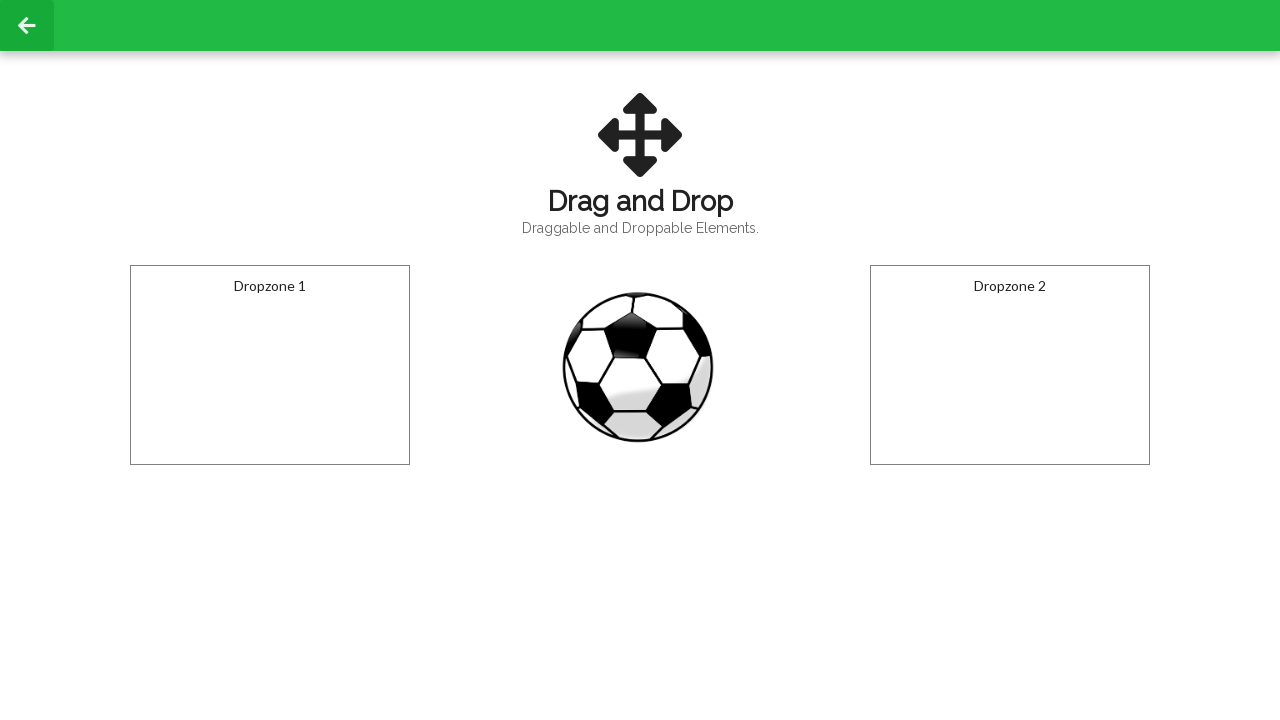

Dragged element from draggable source to second drop zone at (1010, 365)
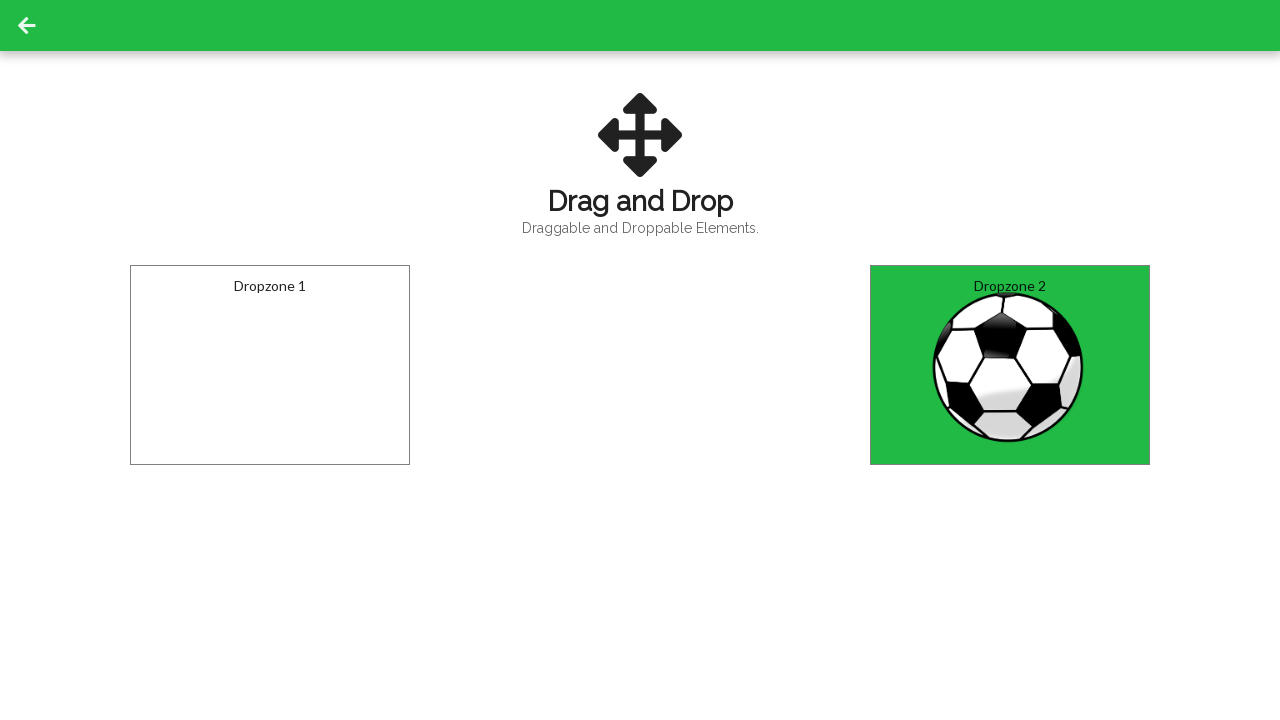

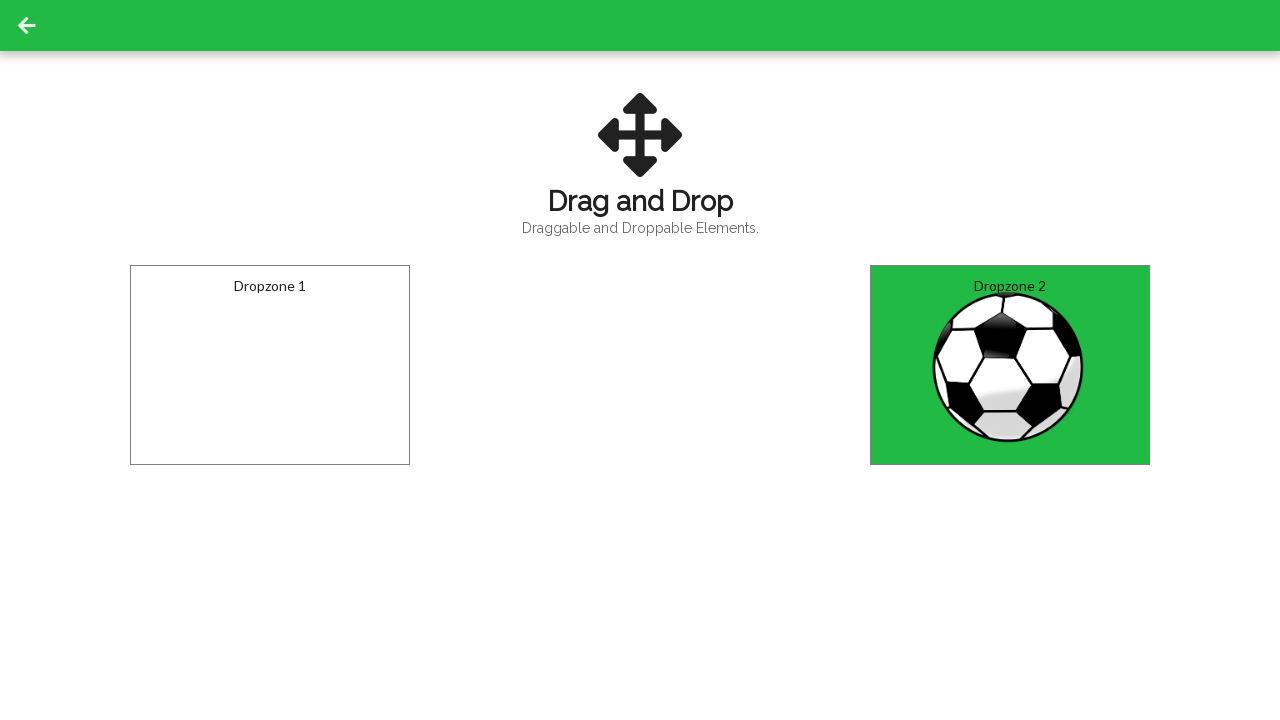